Tests multi-window/tab handling by opening multiple browser tabs and windows to different websites (testotomasyonu, wisequarter, youtube), then switches between them and verifies each page's URL or title contains expected content.

Starting URL: https://www.testotomasyonu.com

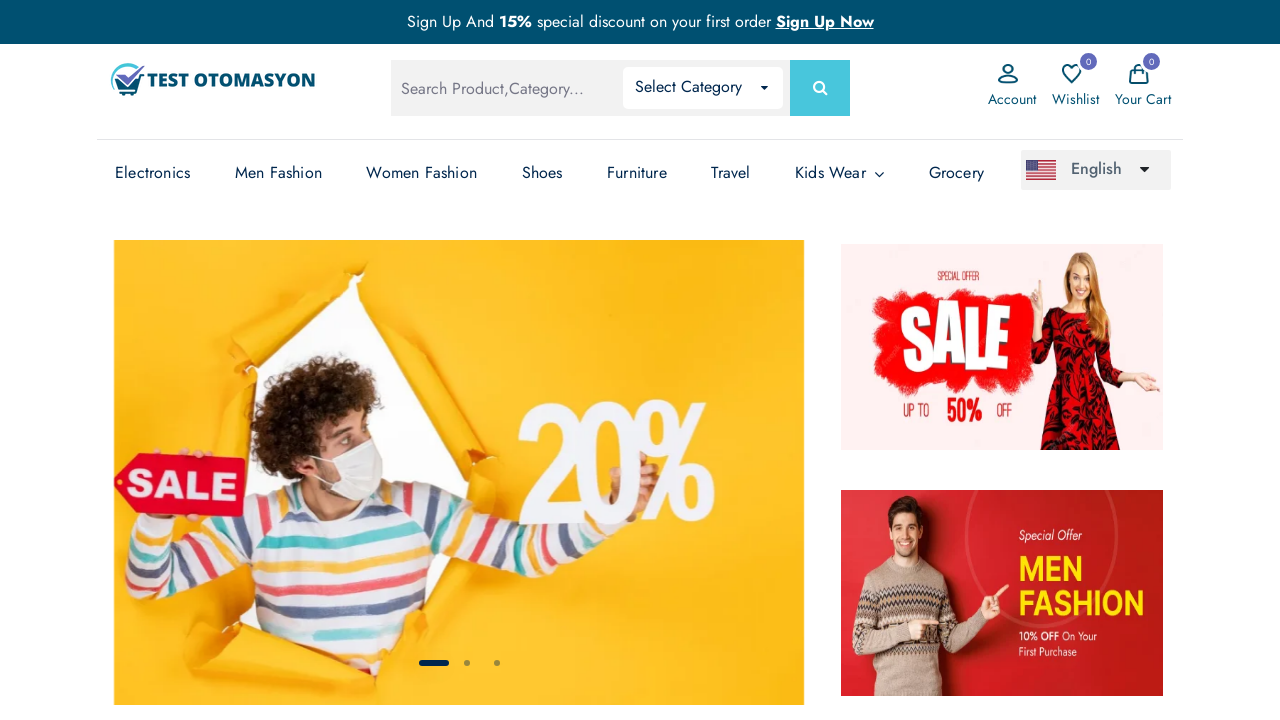

Stored reference to first page (testotomasyonu.com)
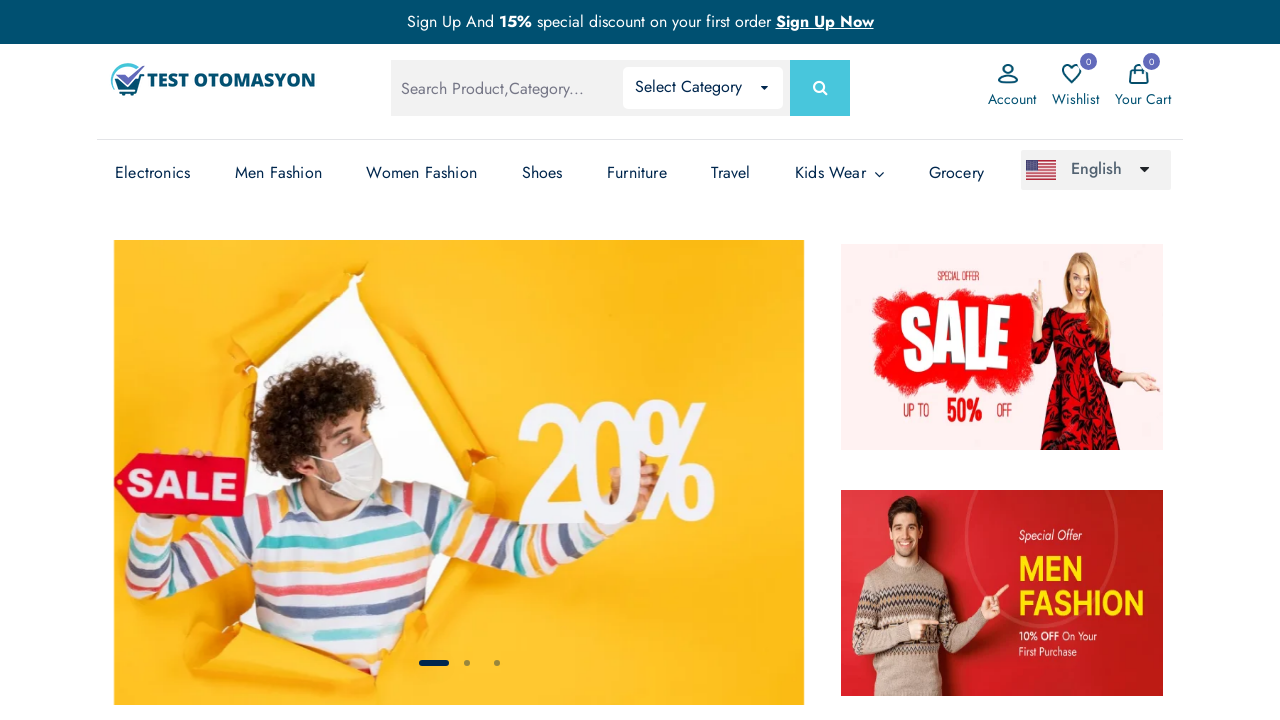

Opened new browser tab
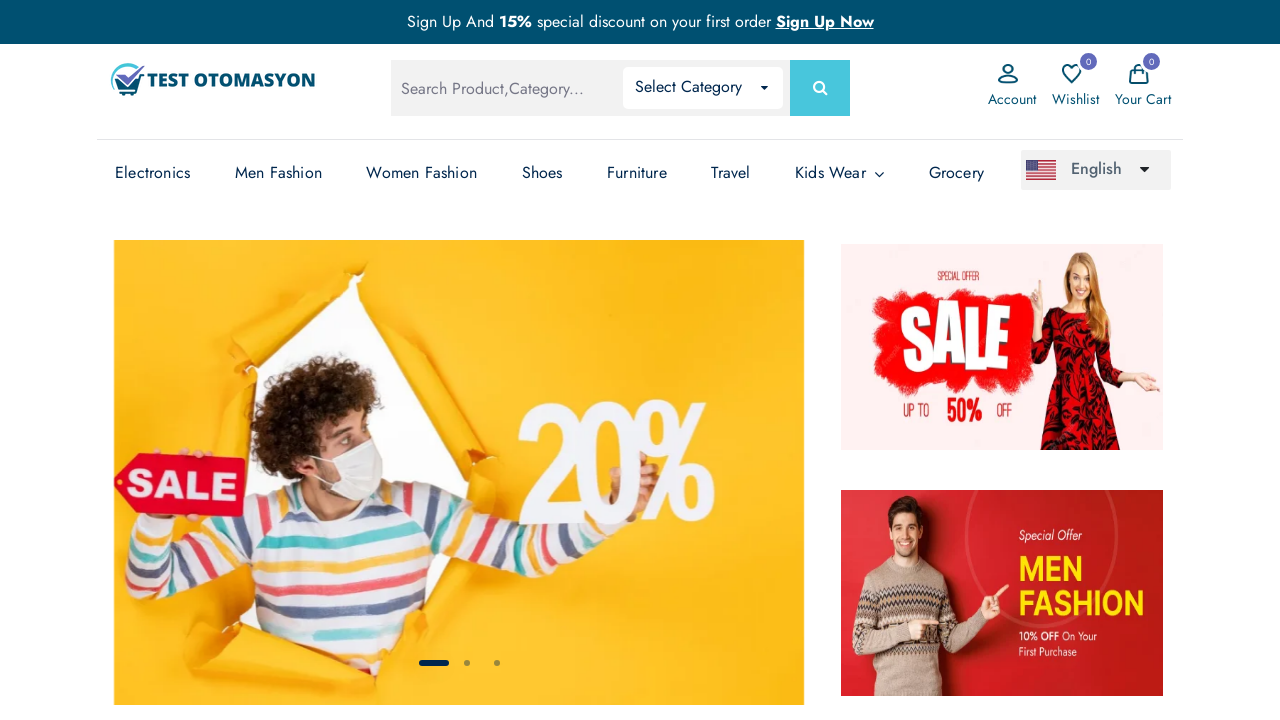

Navigated second page to https://www.wisequarter.com.tr
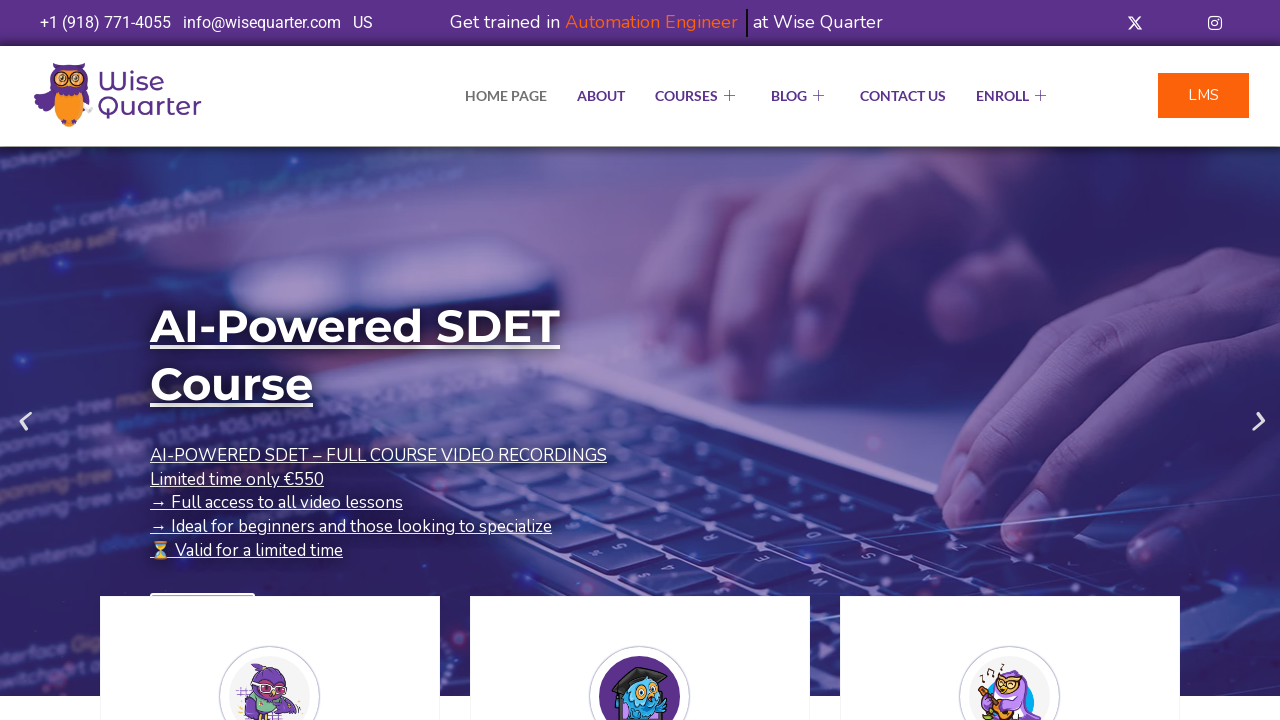

Second page (wisequarter) finished loading
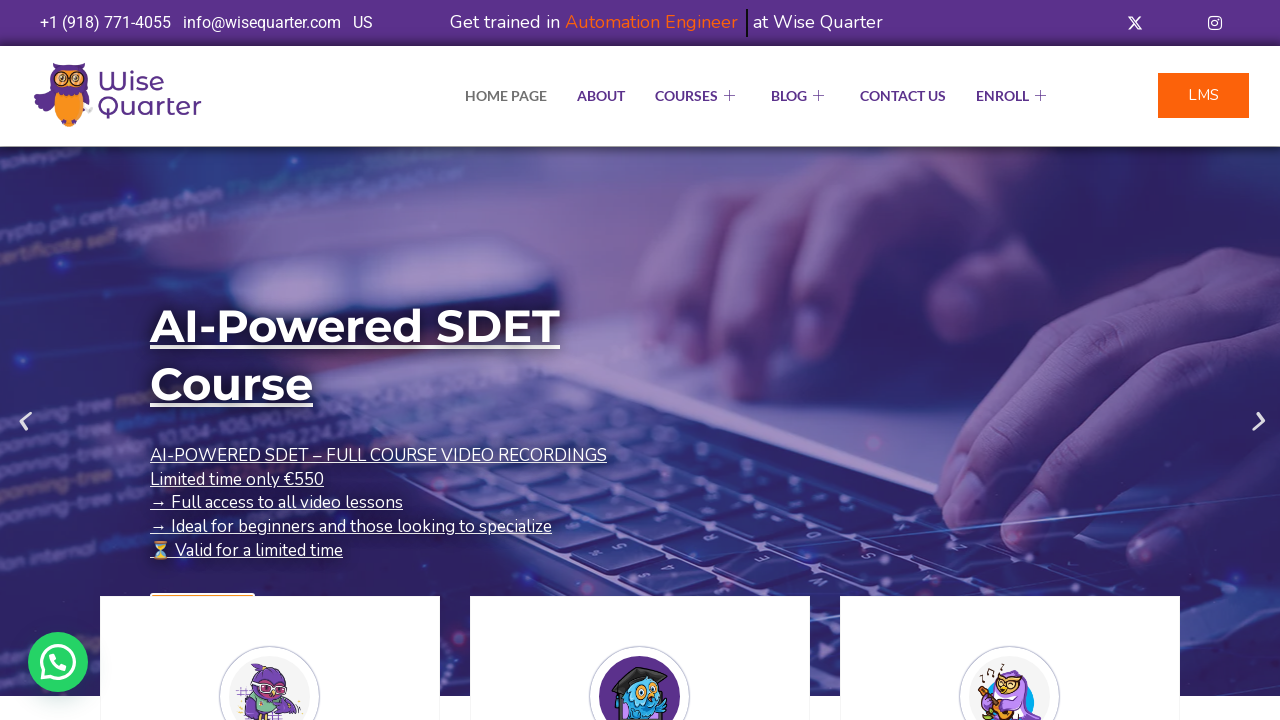

Opened new browser tab
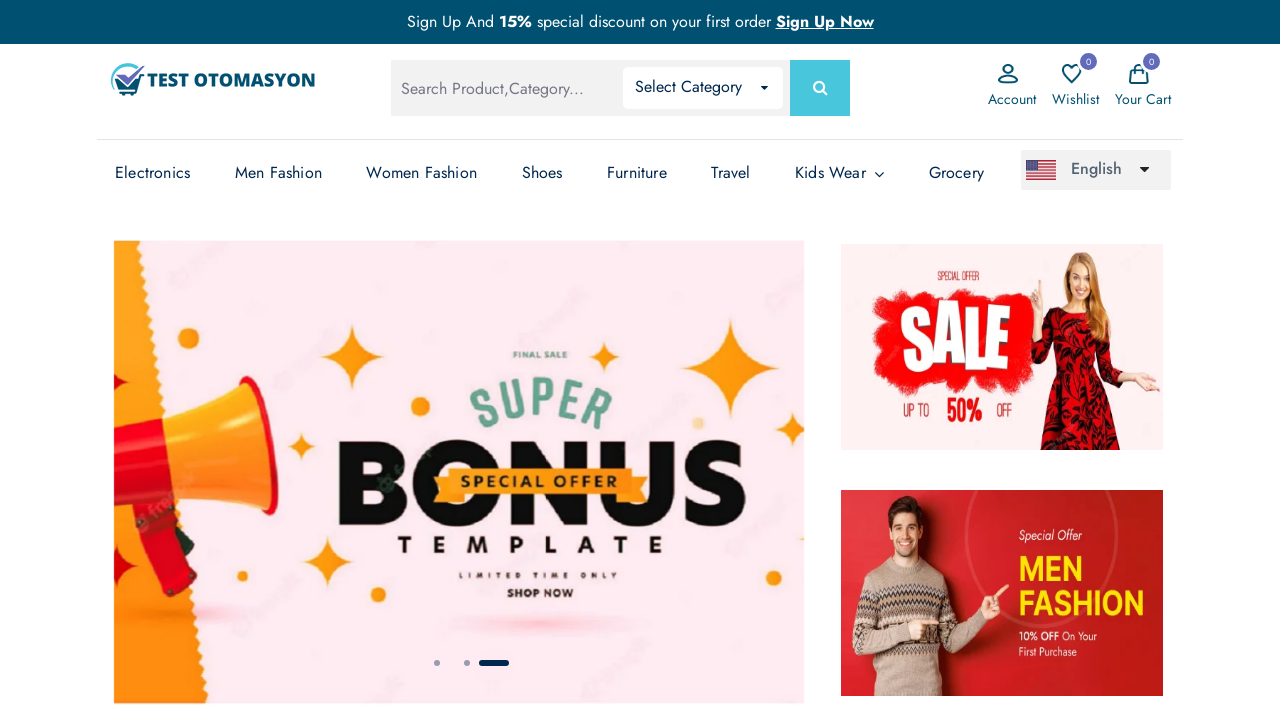

Navigated third page to https://www.youtube.com
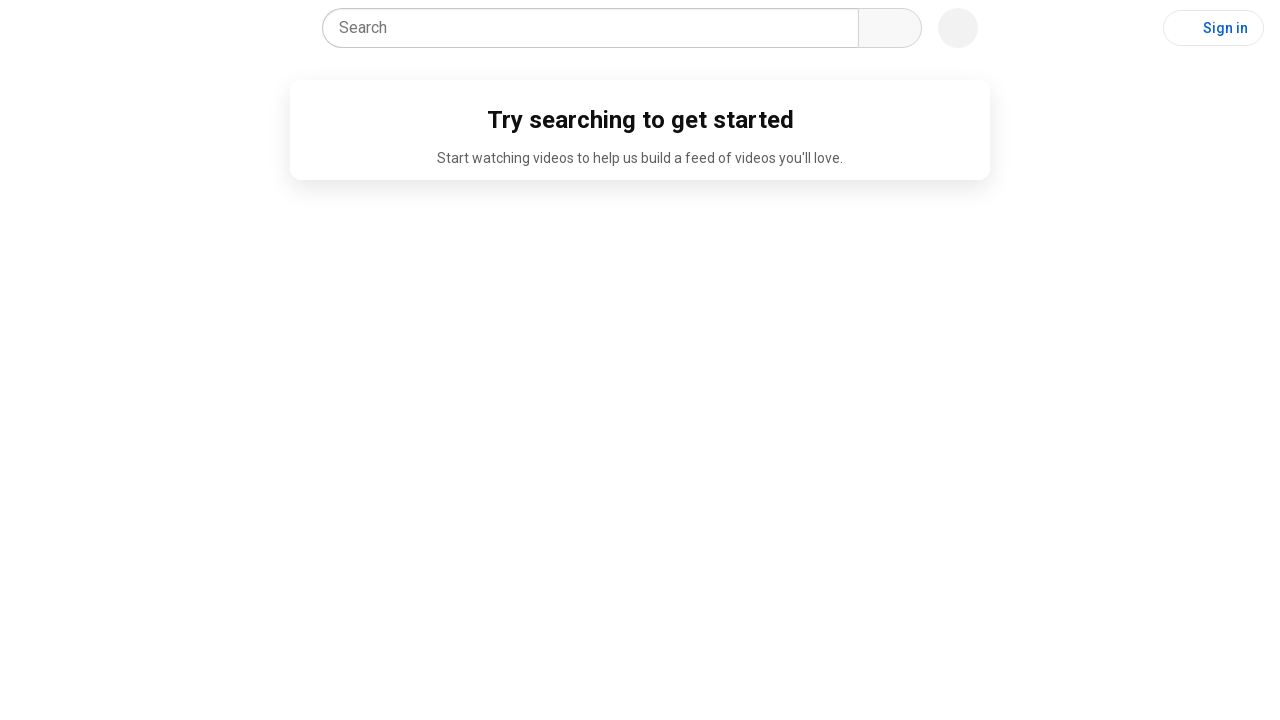

Third page (youtube) finished loading
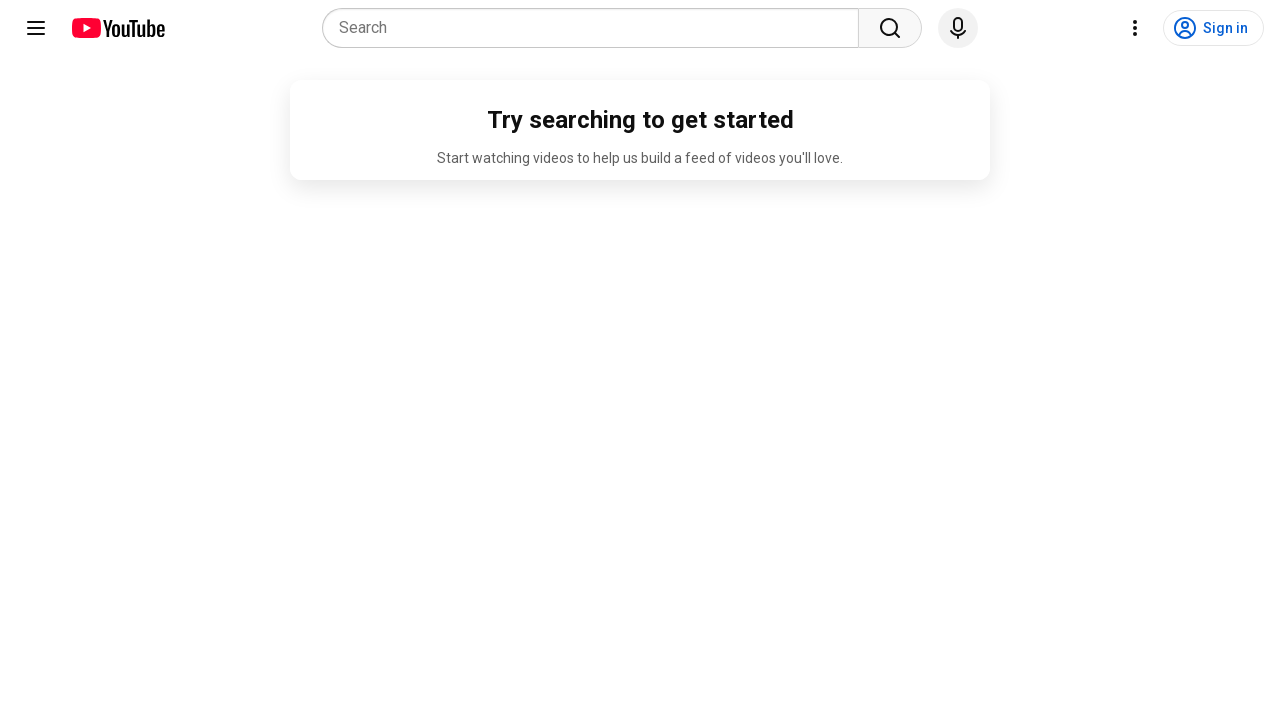

Switched to first page (testotomasyonu)
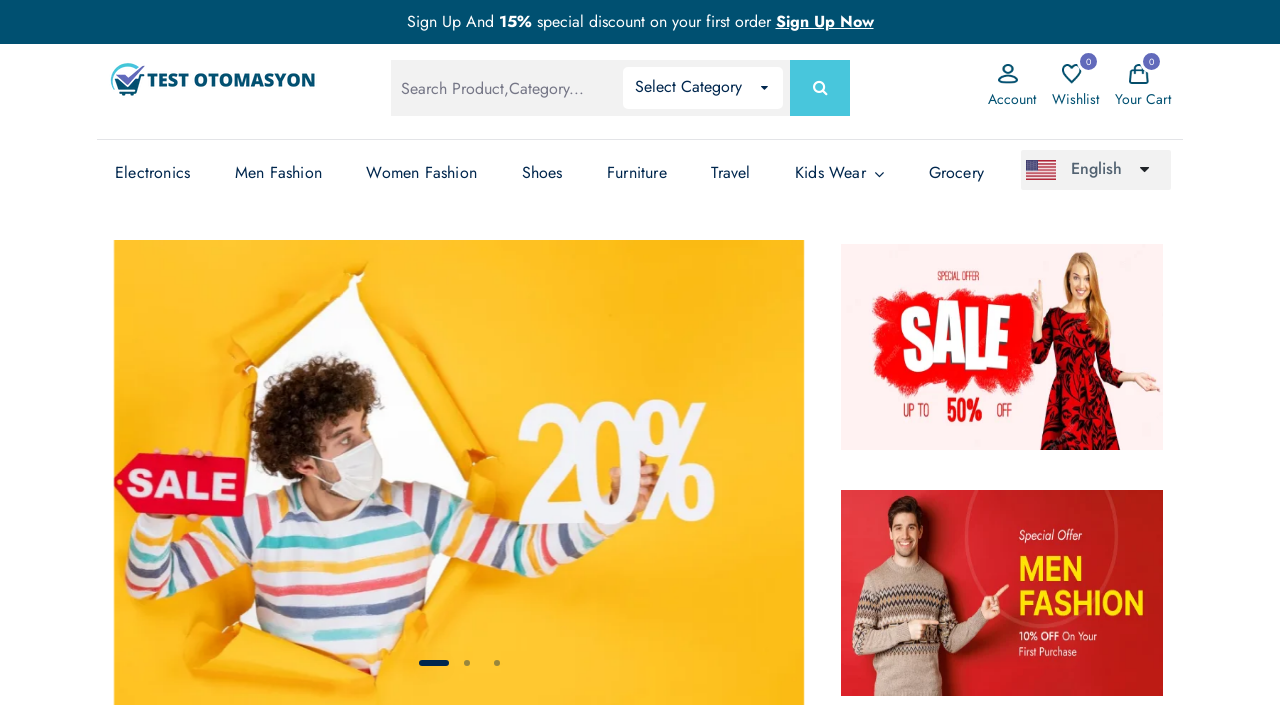

Retrieved URL from first page: https://www.testotomasyonu.com/
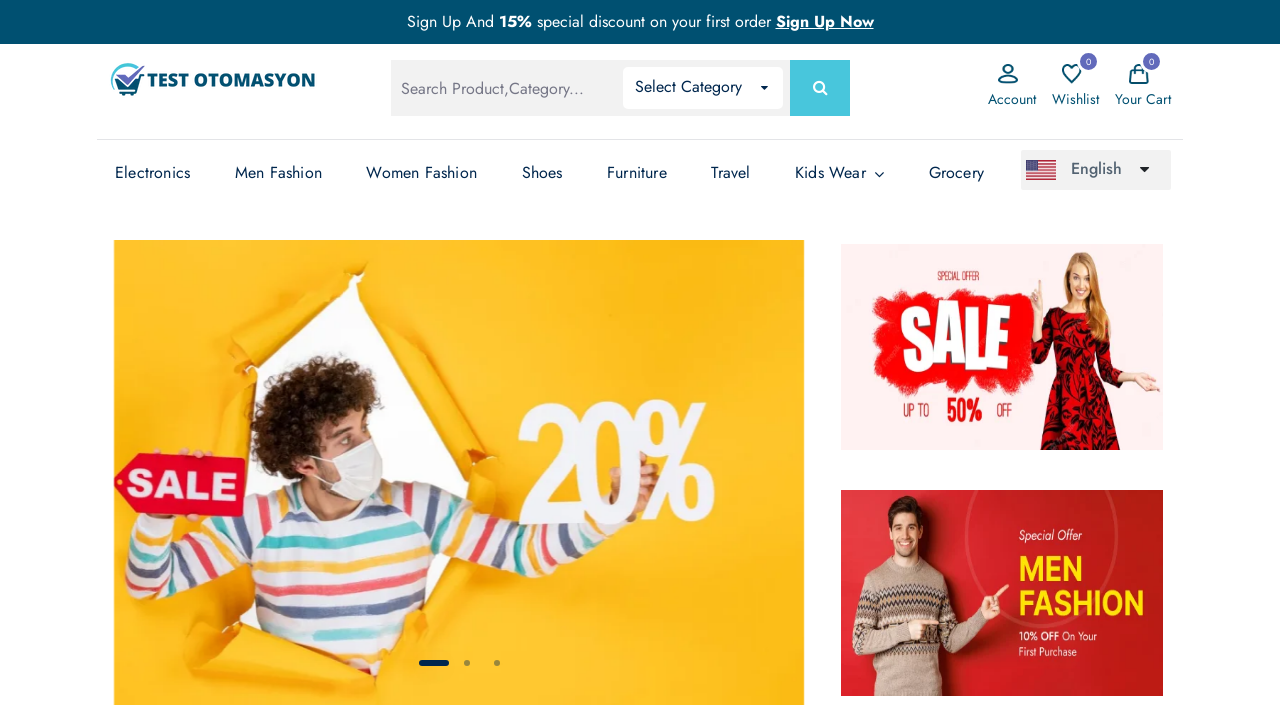

Verified first page URL contains 'testotomasyonu'
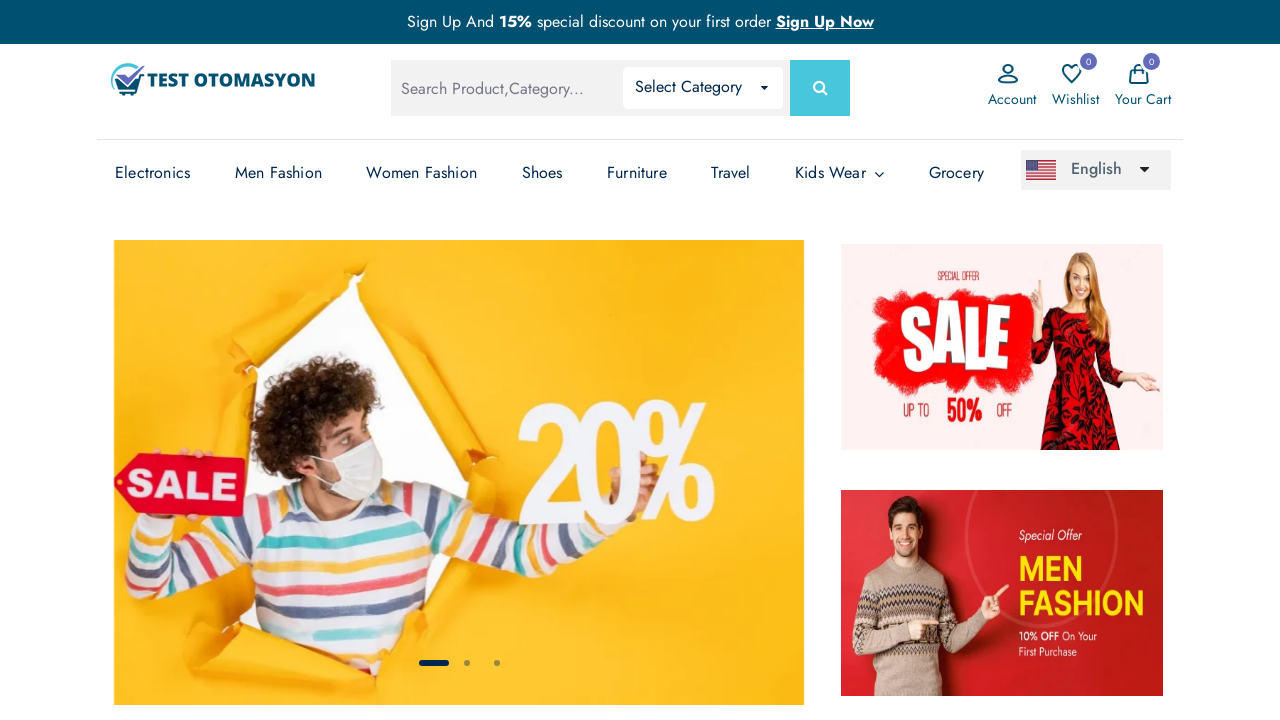

Switched to second page (wisequarter)
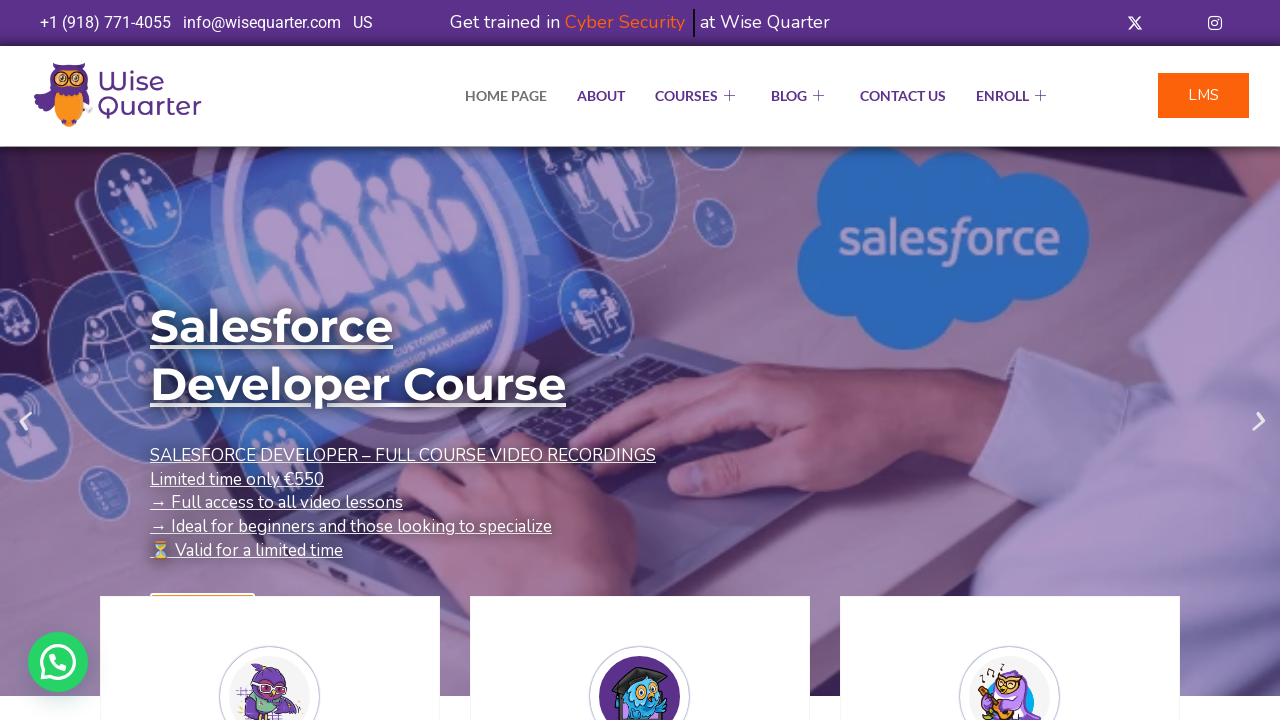

Retrieved title from second page: IT Bootcamp Courses, Online Classes - Wise Quarter Course
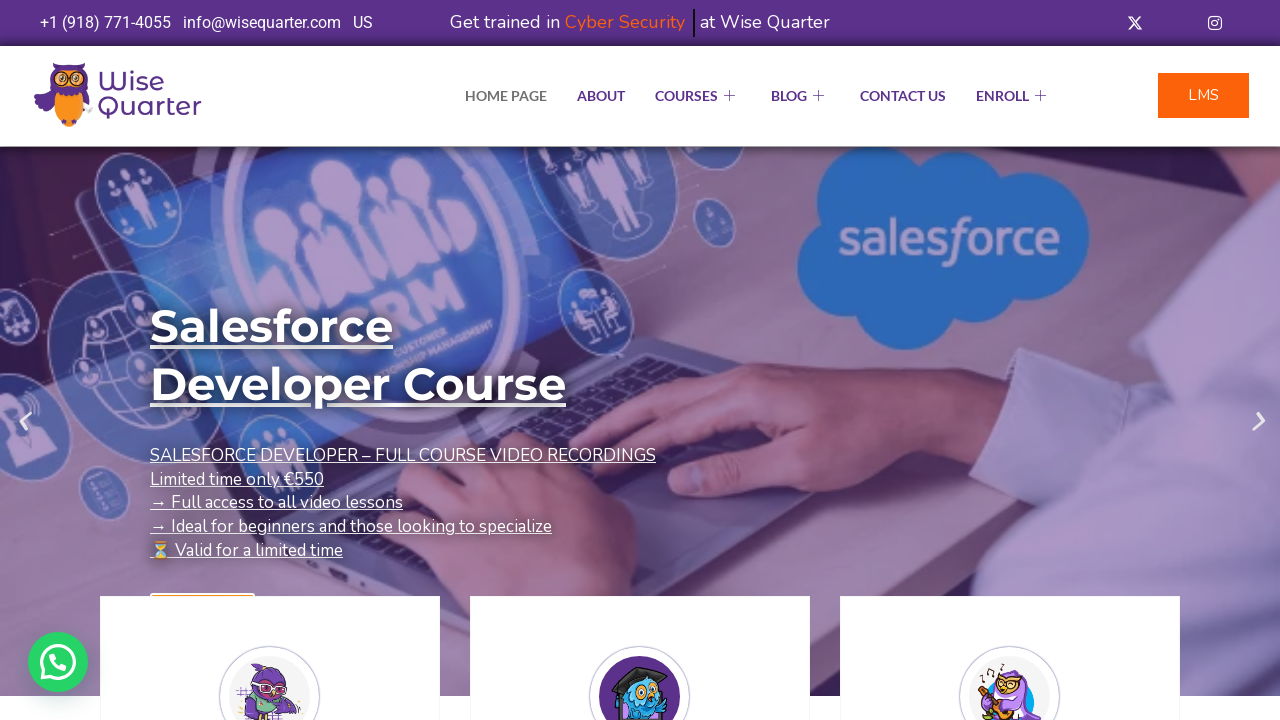

Verified second page title contains 'Wise'
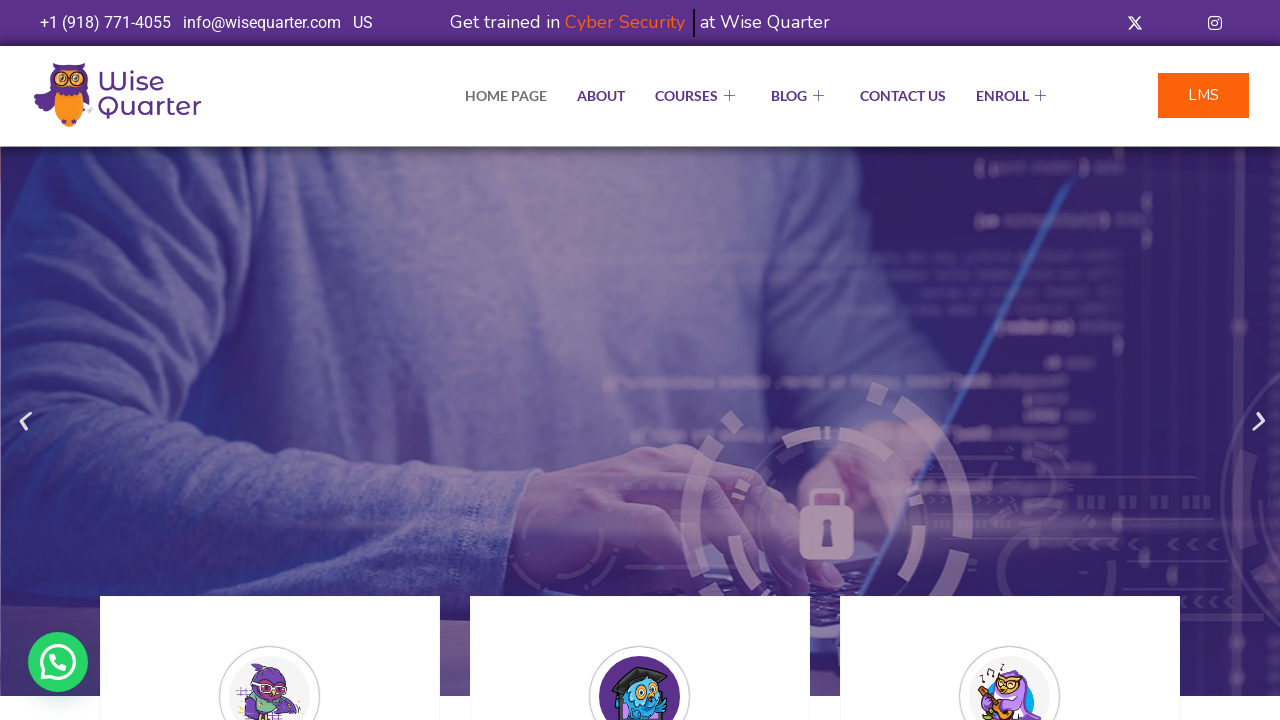

Switched to third page (youtube)
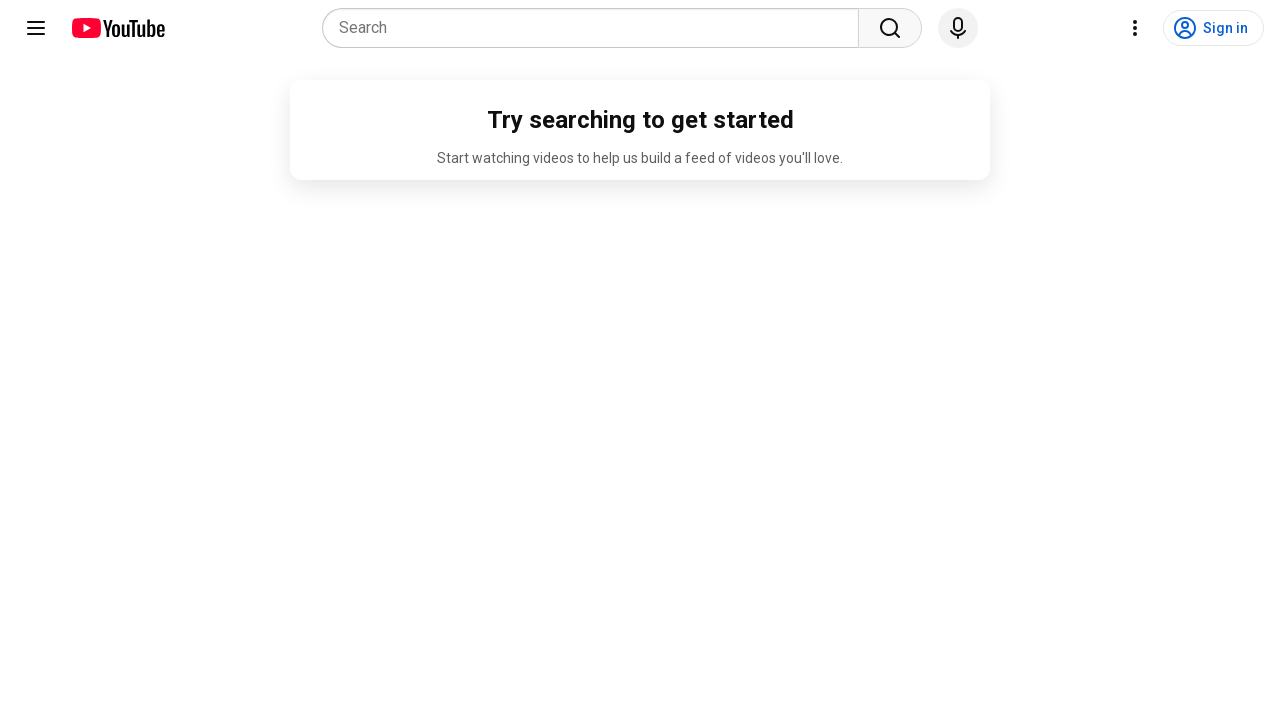

Retrieved URL from third page: https://www.youtube.com/
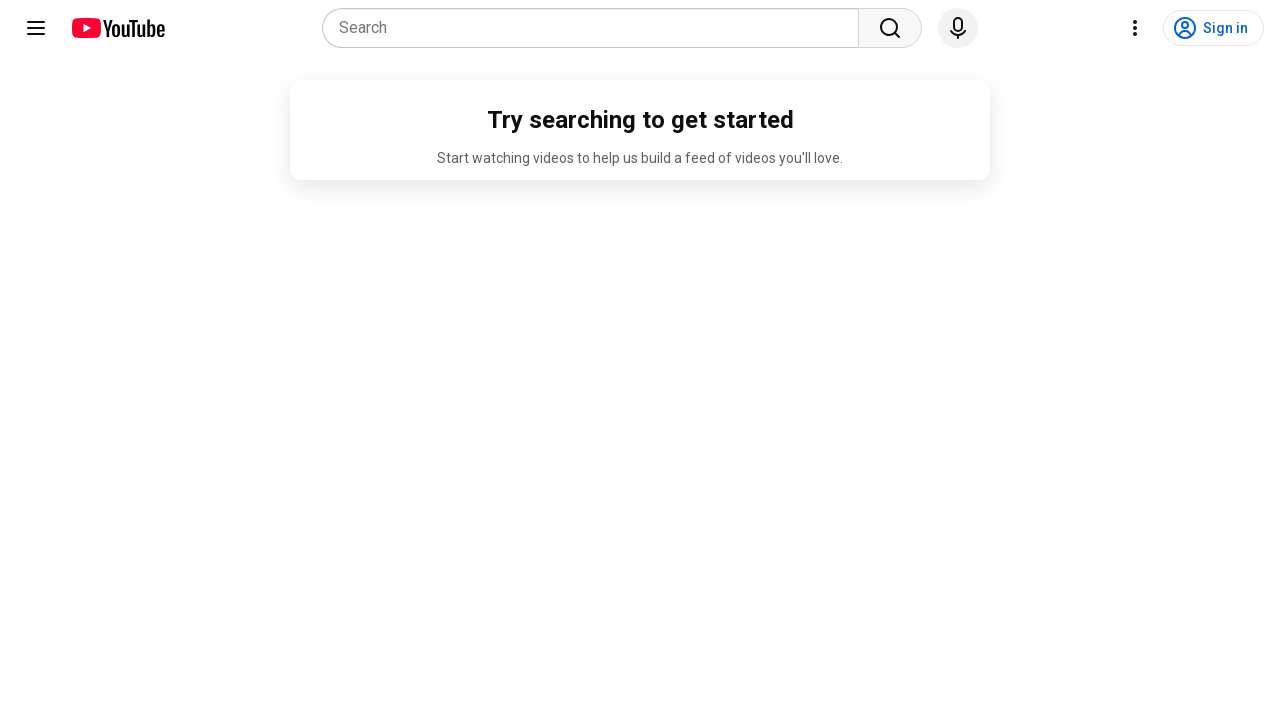

Verified third page URL contains 'youtube'
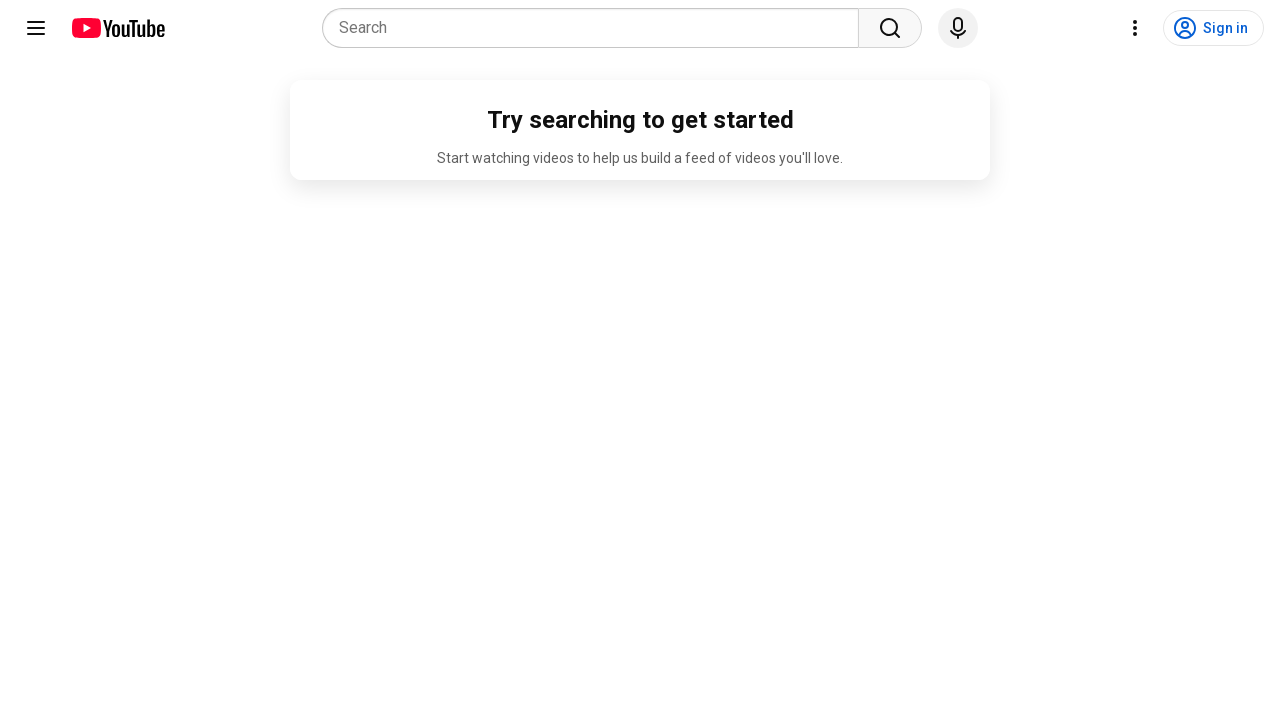

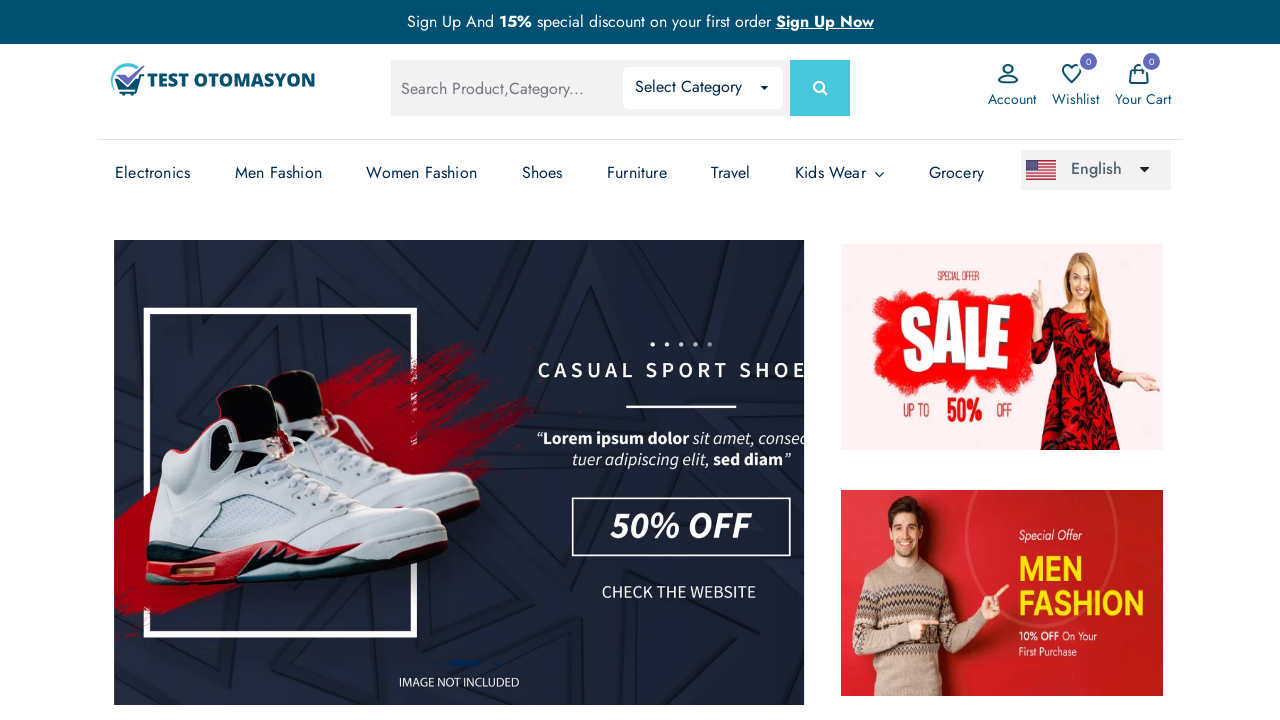